Tests page scrolling functionality by navigating to inventwithpython.com and using keyboard shortcuts to scroll to the bottom and then back to the top of the page

Starting URL: https://inventwithpython.com

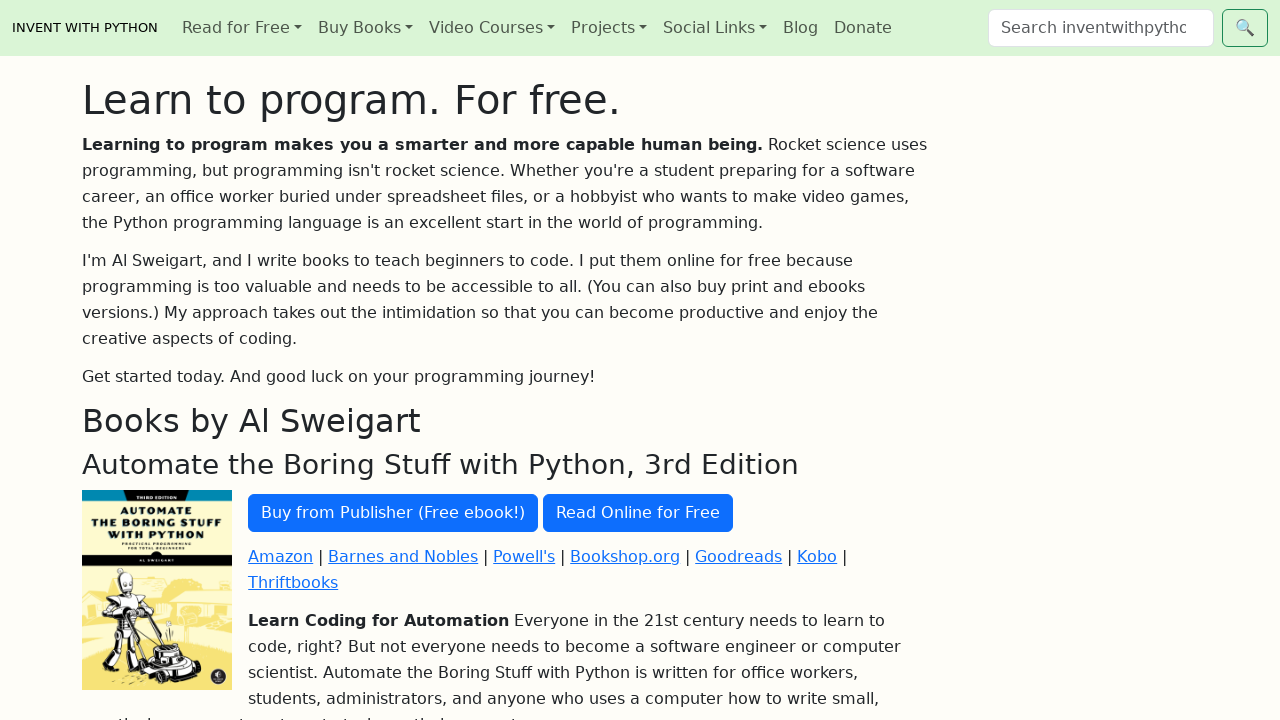

Navigated to inventwithpython.com
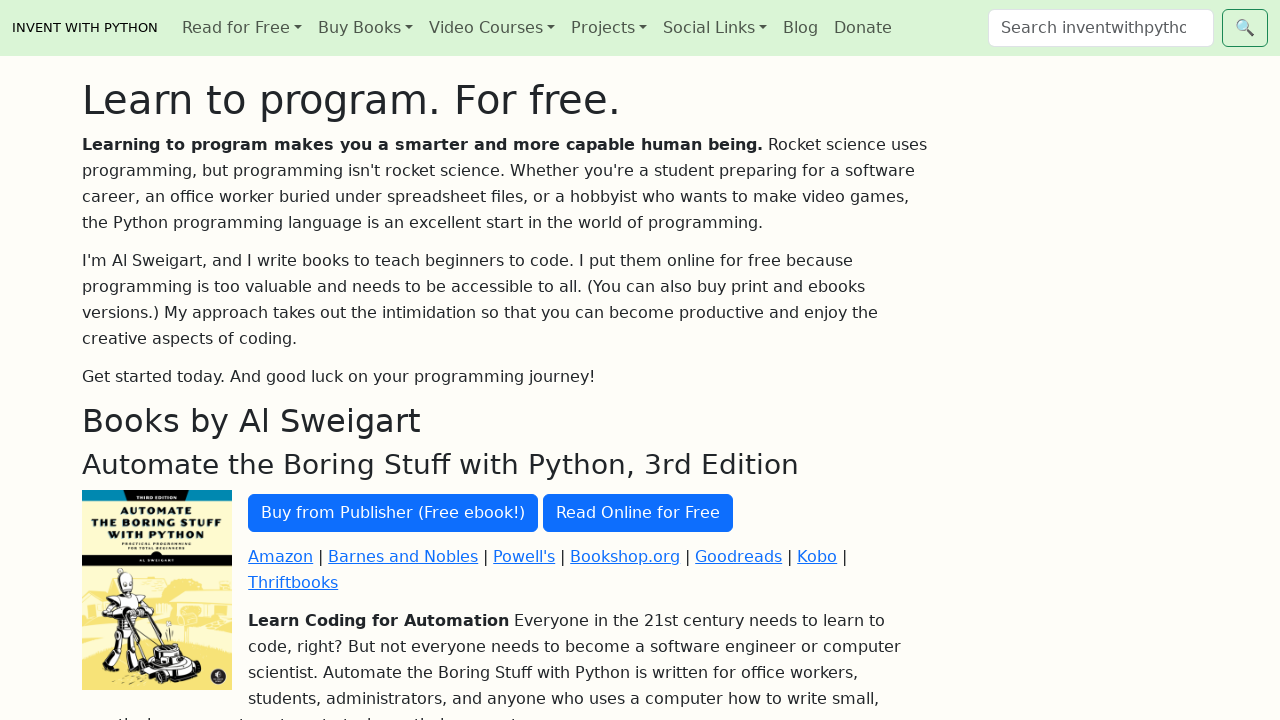

Located html element for keyboard navigation
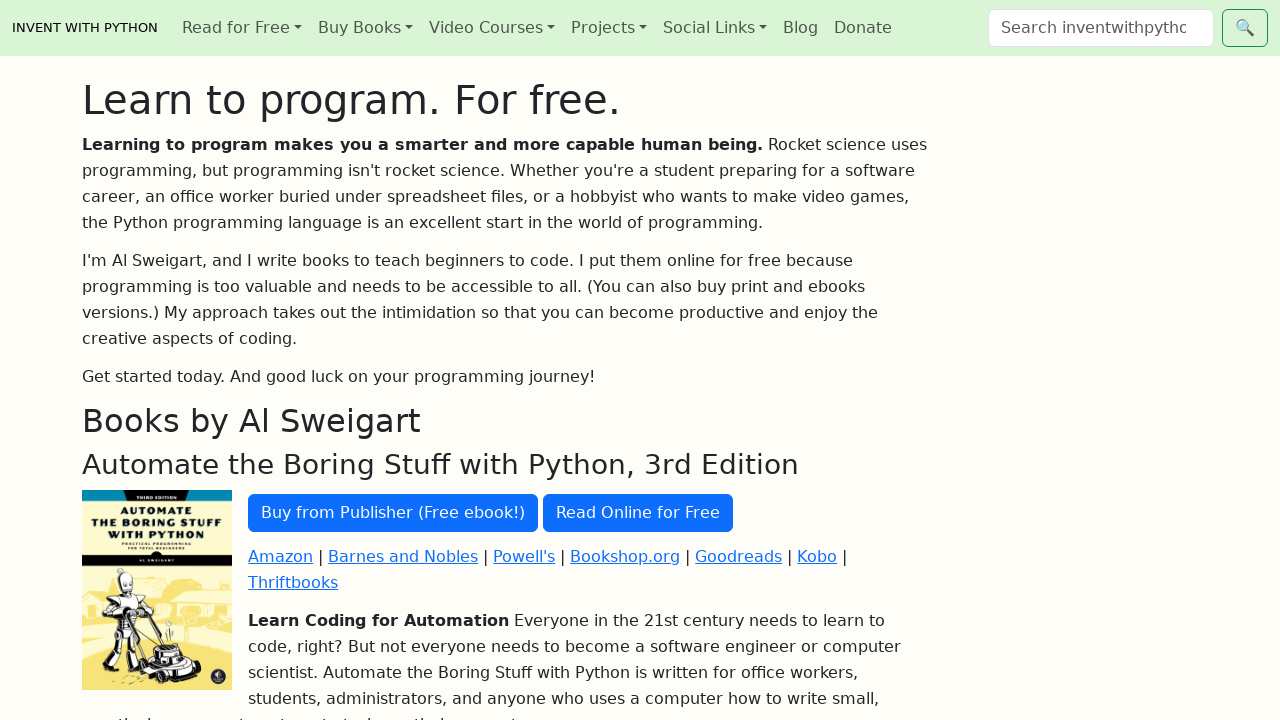

Pressed End key to scroll to bottom of page on html
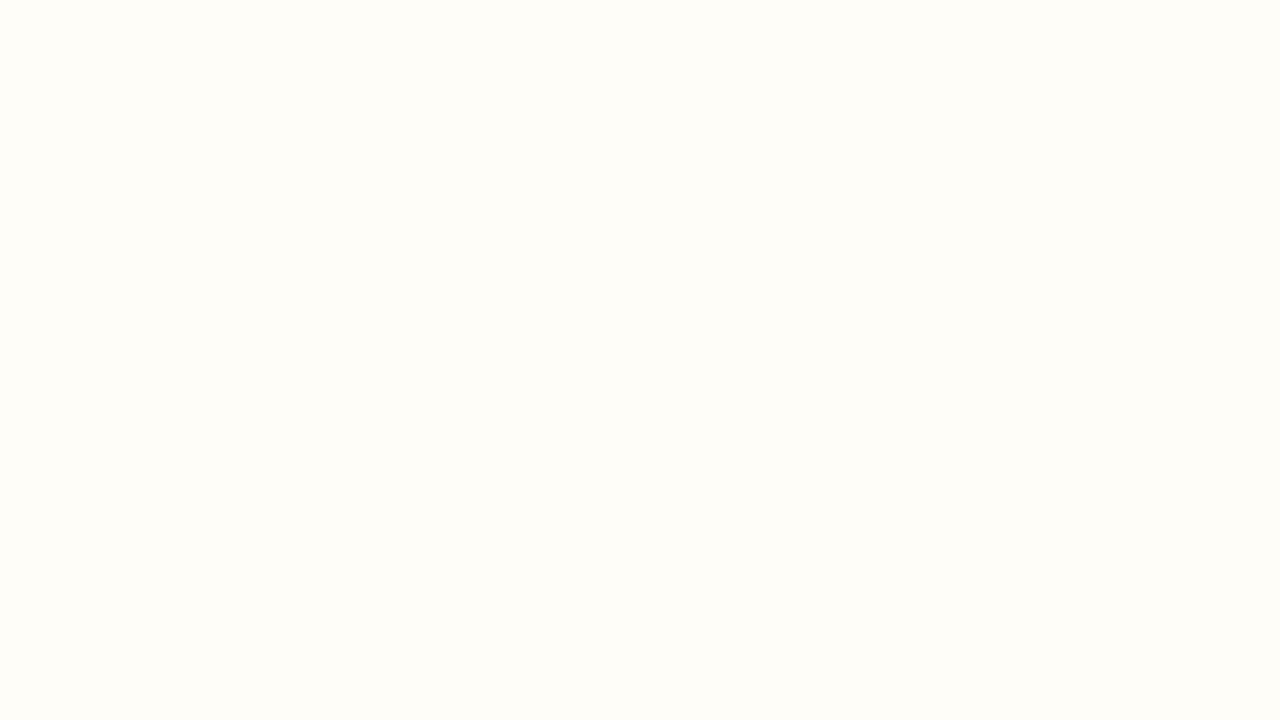

Pressed Home key to scroll back to top of page on html
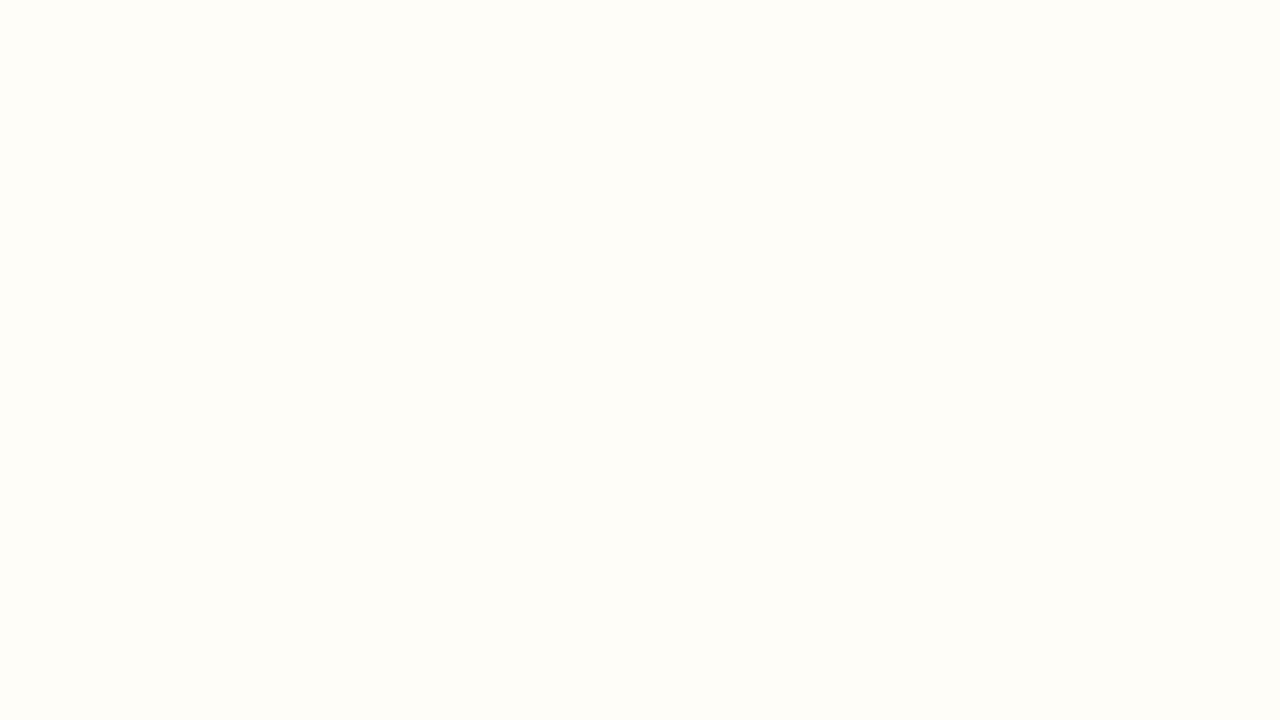

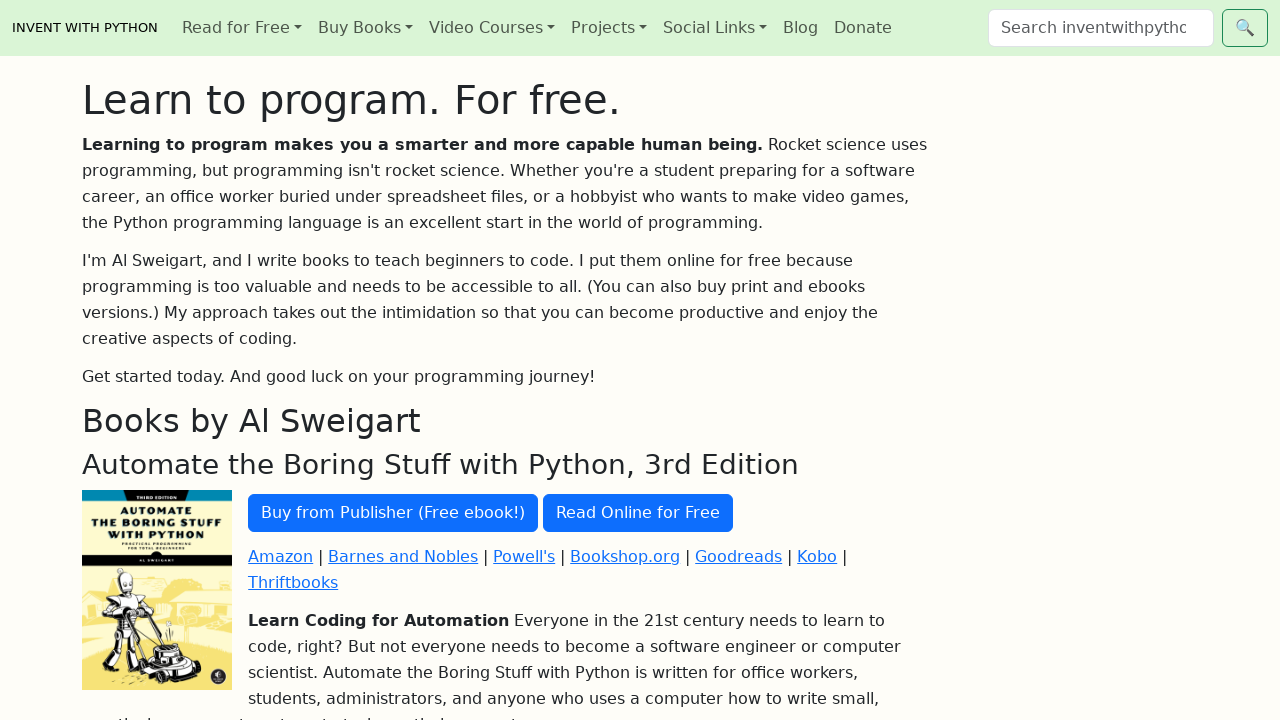